Tests double-click functionality by navigating to the Elements section, clicking Buttons, and performing a double-click action on a button to verify the expected message appears.

Starting URL: https://demoqa.com/

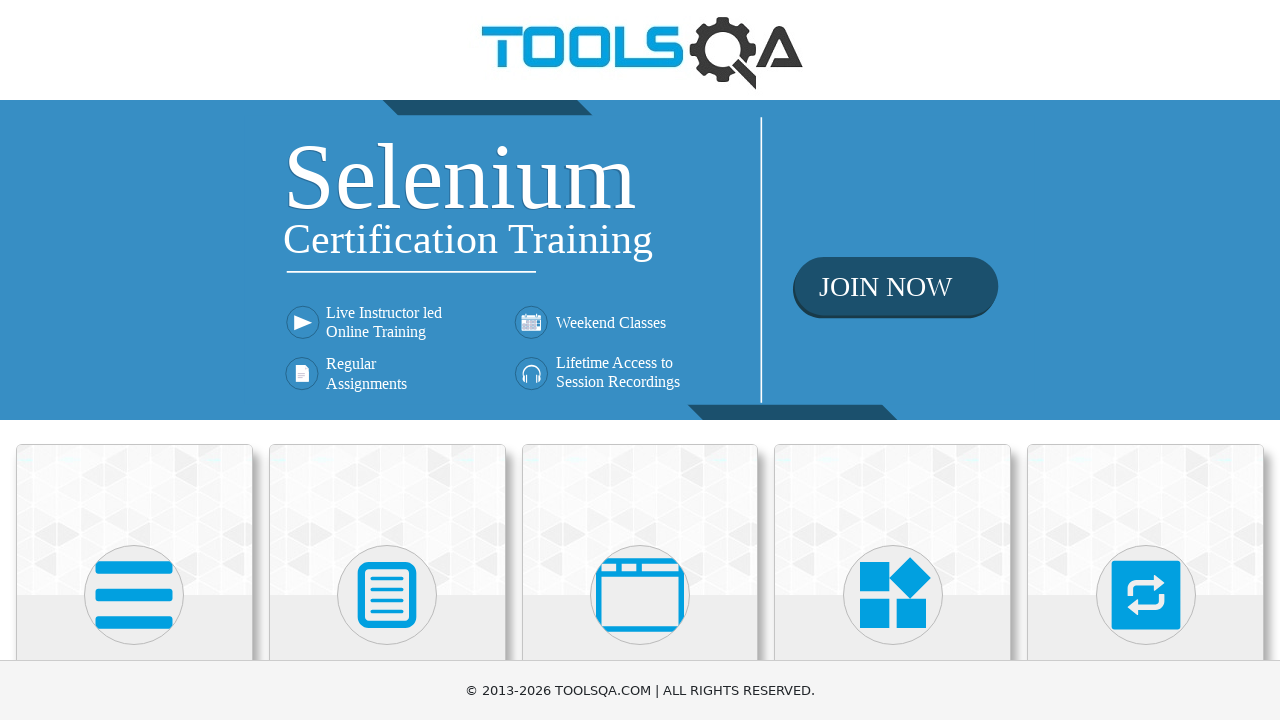

Clicked on Elements section at (134, 360) on xpath=//h5[text()='Elements']
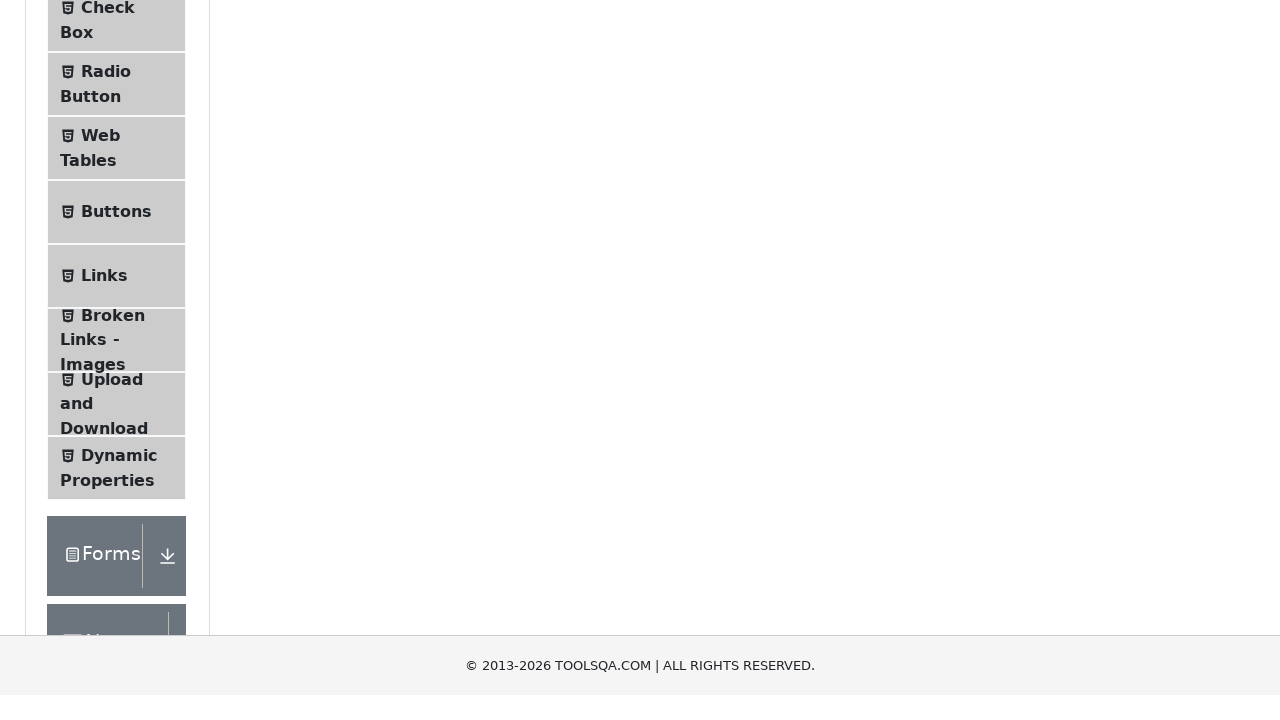

Clicked on Buttons menu item at (116, 517) on xpath=//span[@class='text' and text()='Buttons']
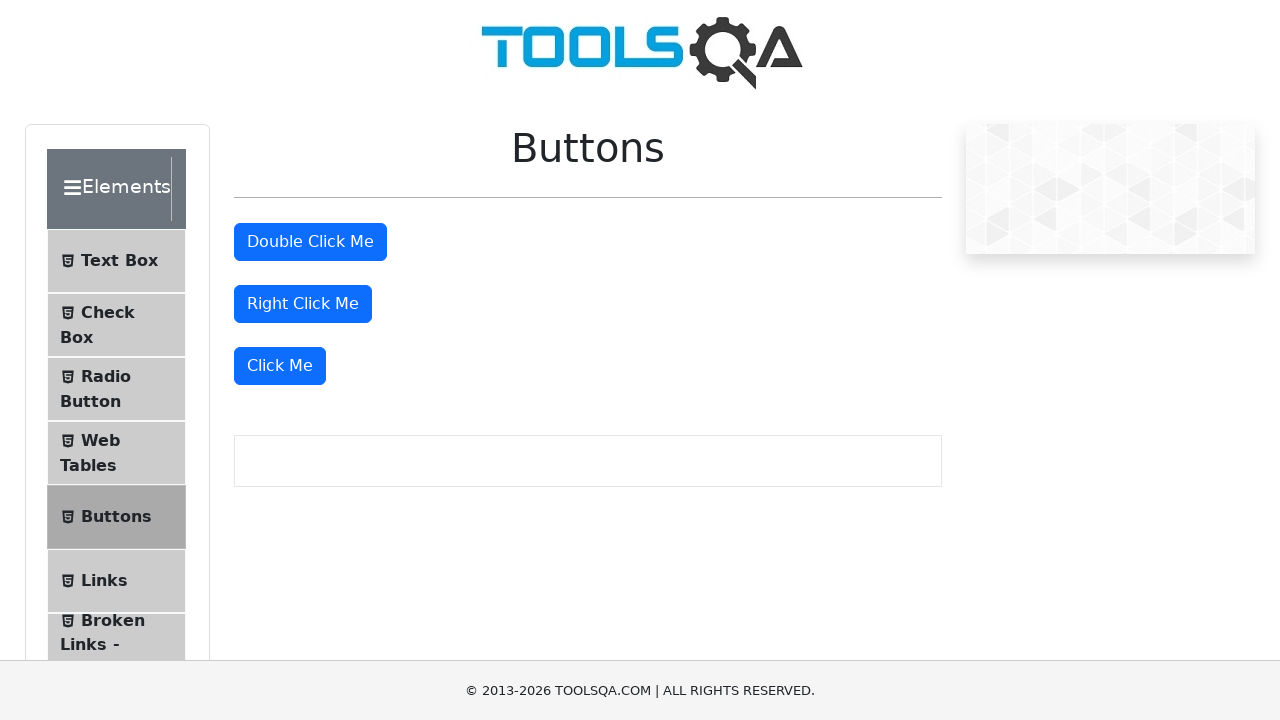

Double-clicked the double click button at (310, 242) on #doubleClickBtn
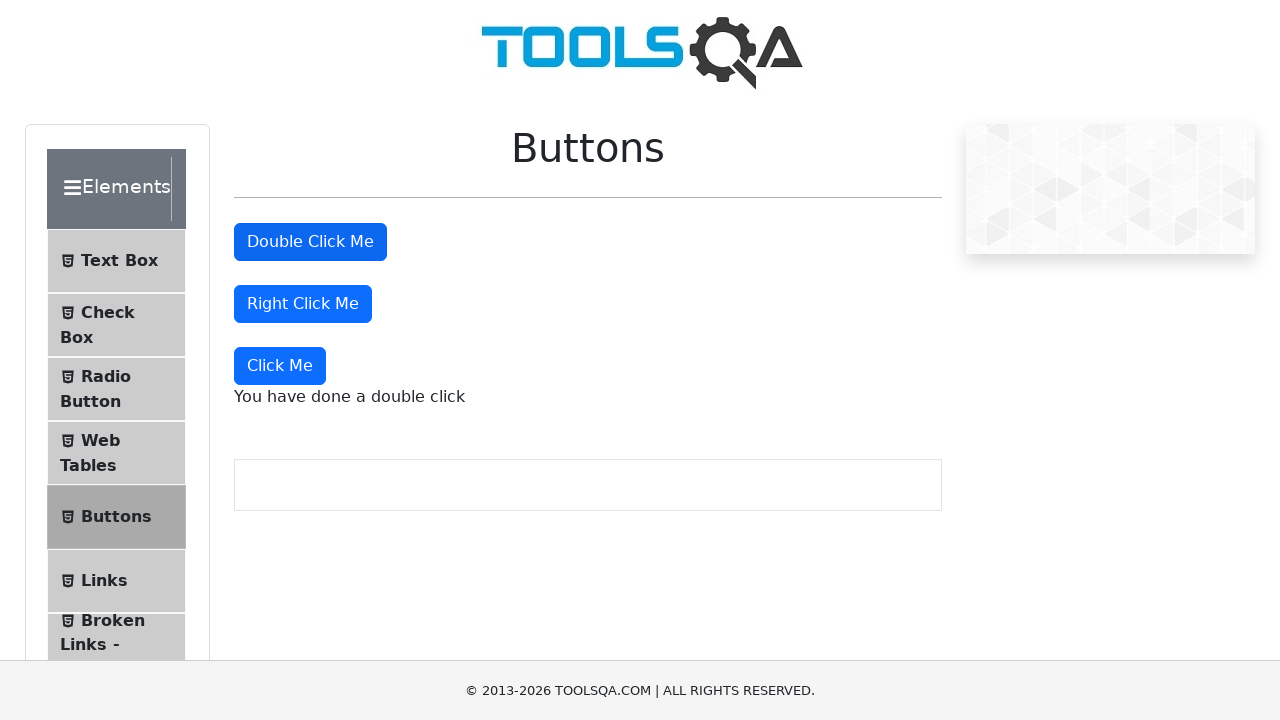

Verified the double click message appeared
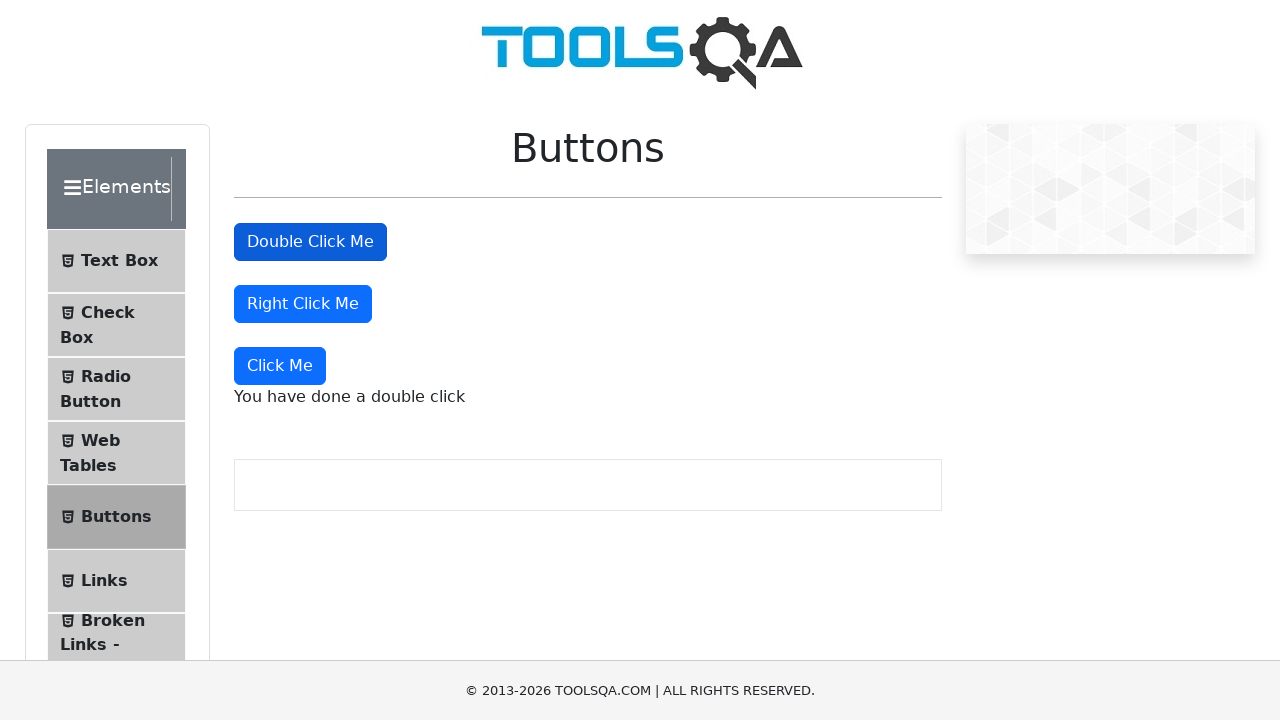

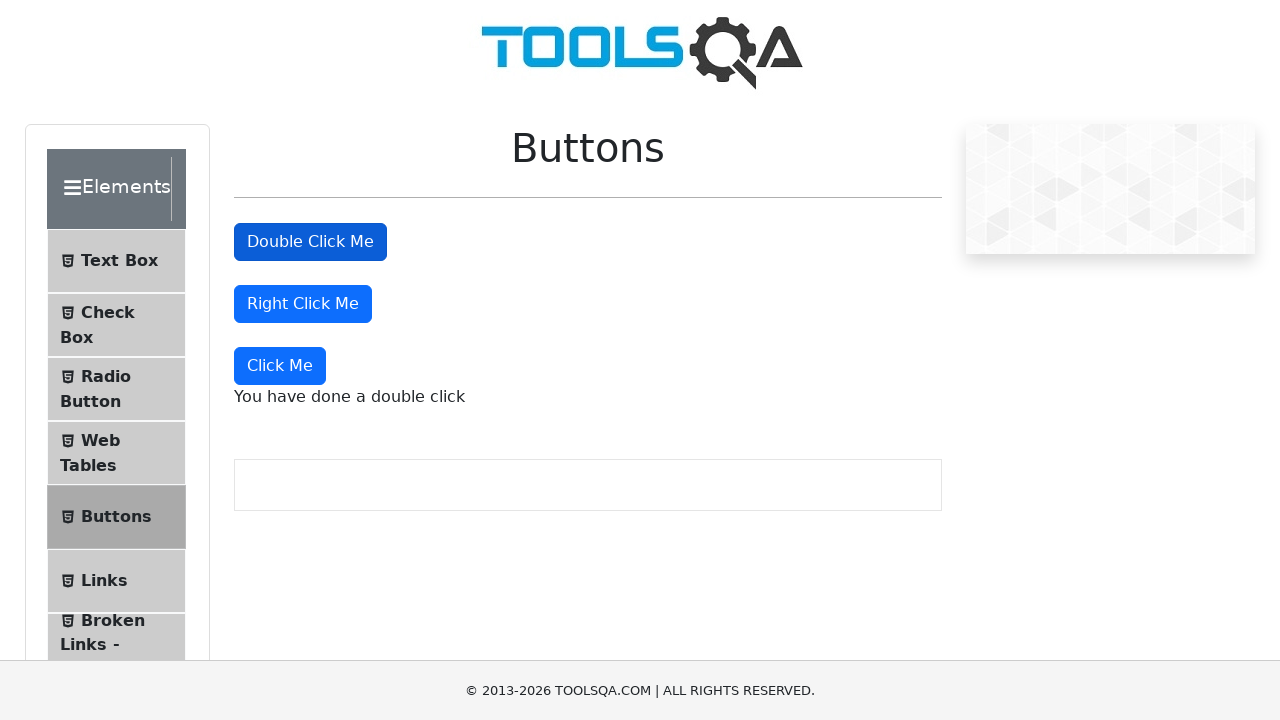